Navigates to DemoBlaze website and verifies the URL is correct

Starting URL: https://www.demoblaze.com/

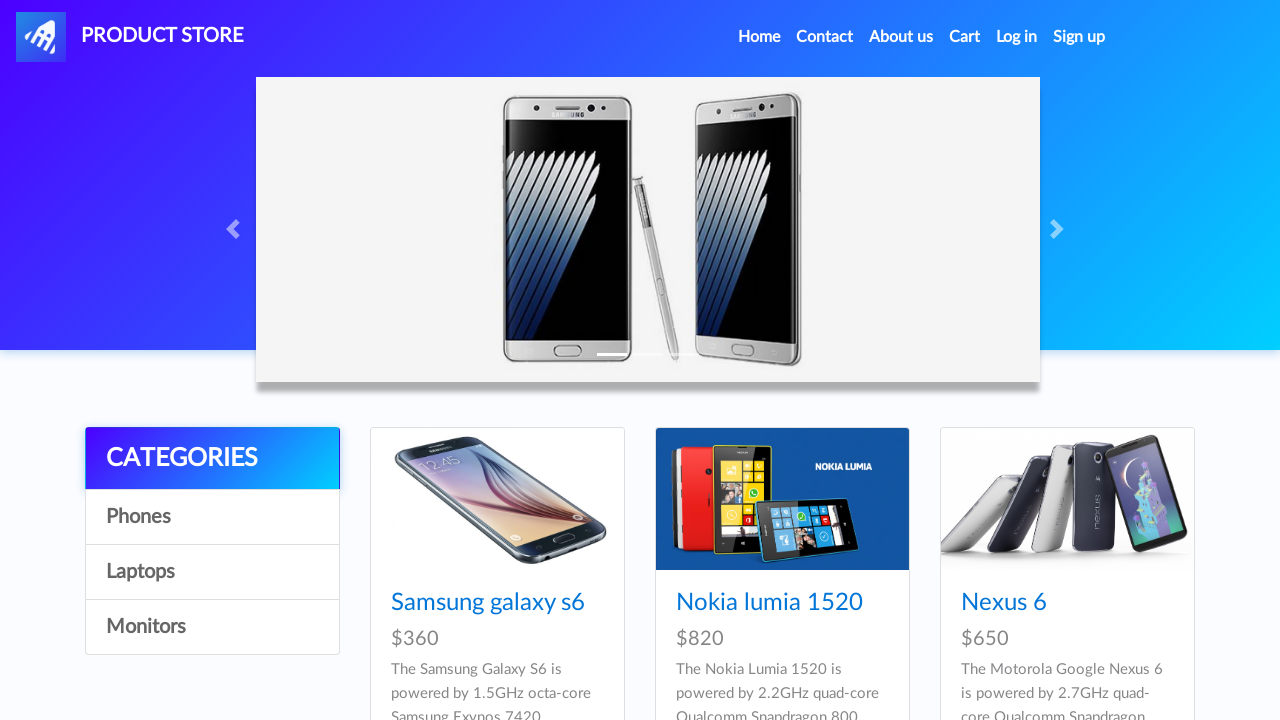

Waited for category element to load on DemoBlaze website
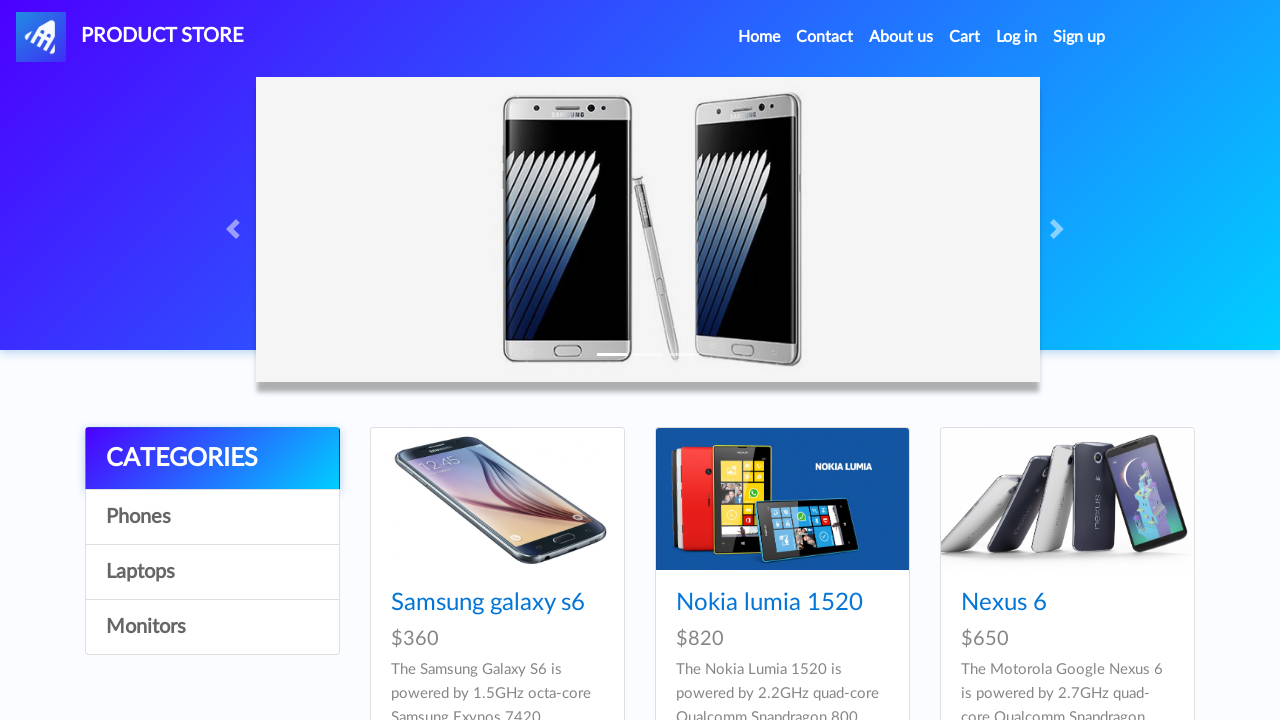

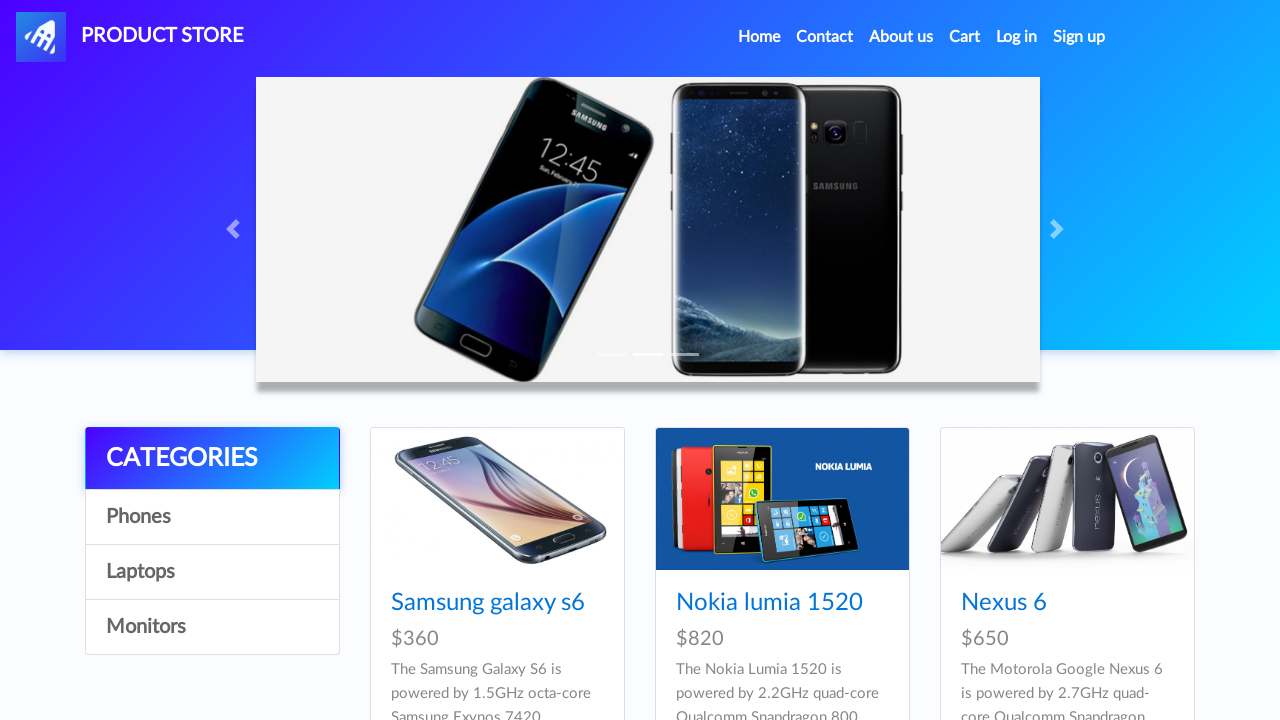